Tests different types of JavaScript alerts including simple alert, timer alert, confirmation alert, and prompt alert by interacting with each and verifying their behavior

Starting URL: https://demoqa.com/alerts

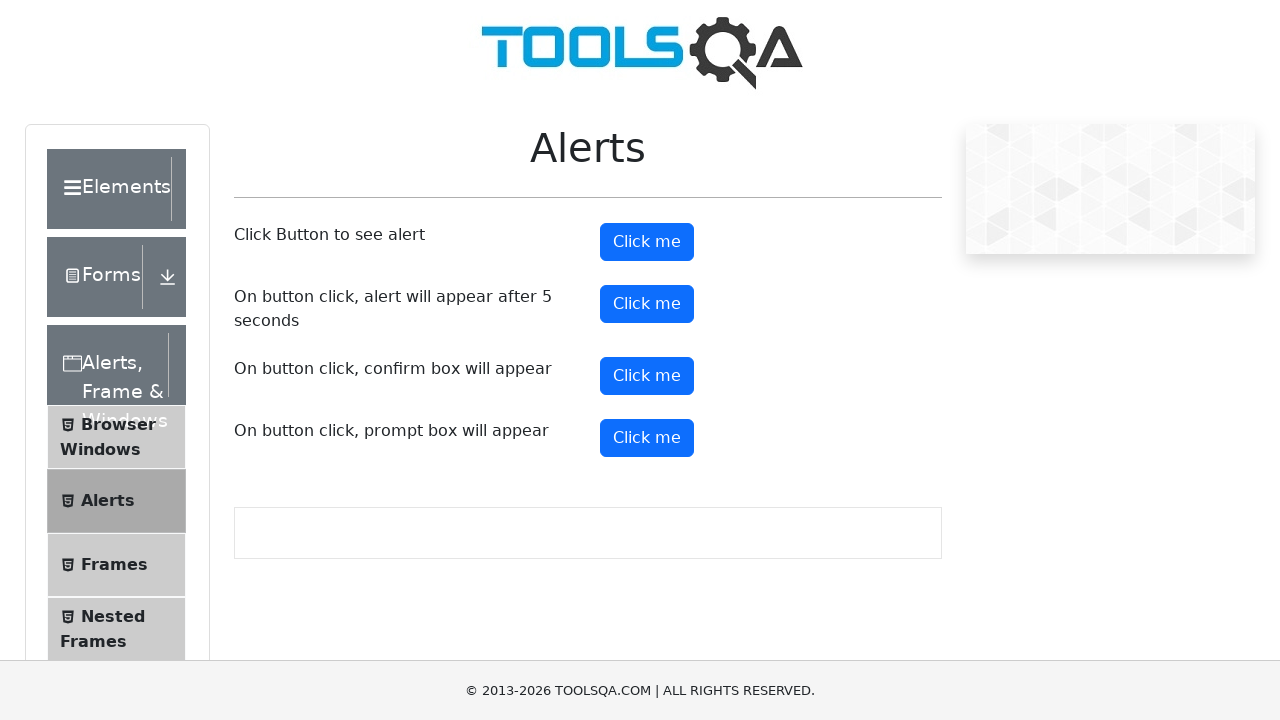

Clicked button to trigger simple alert at (647, 242) on button#alertButton
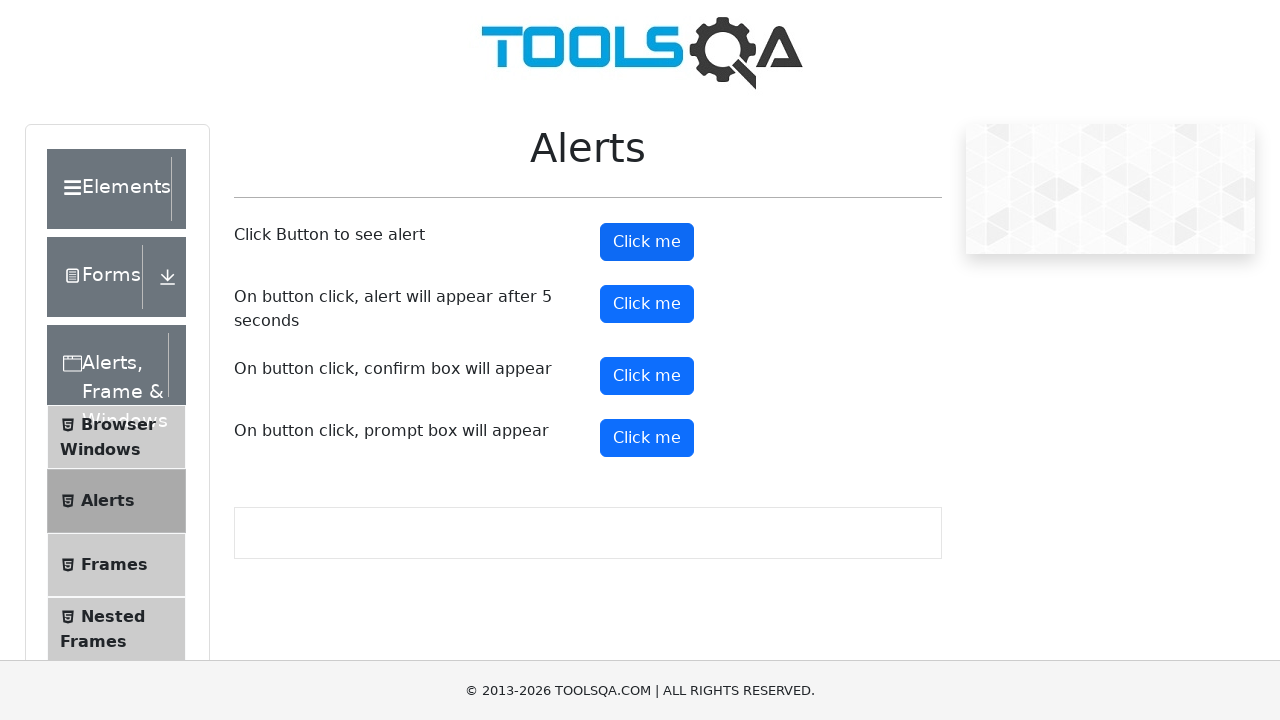

Set up dialog handler to accept alert
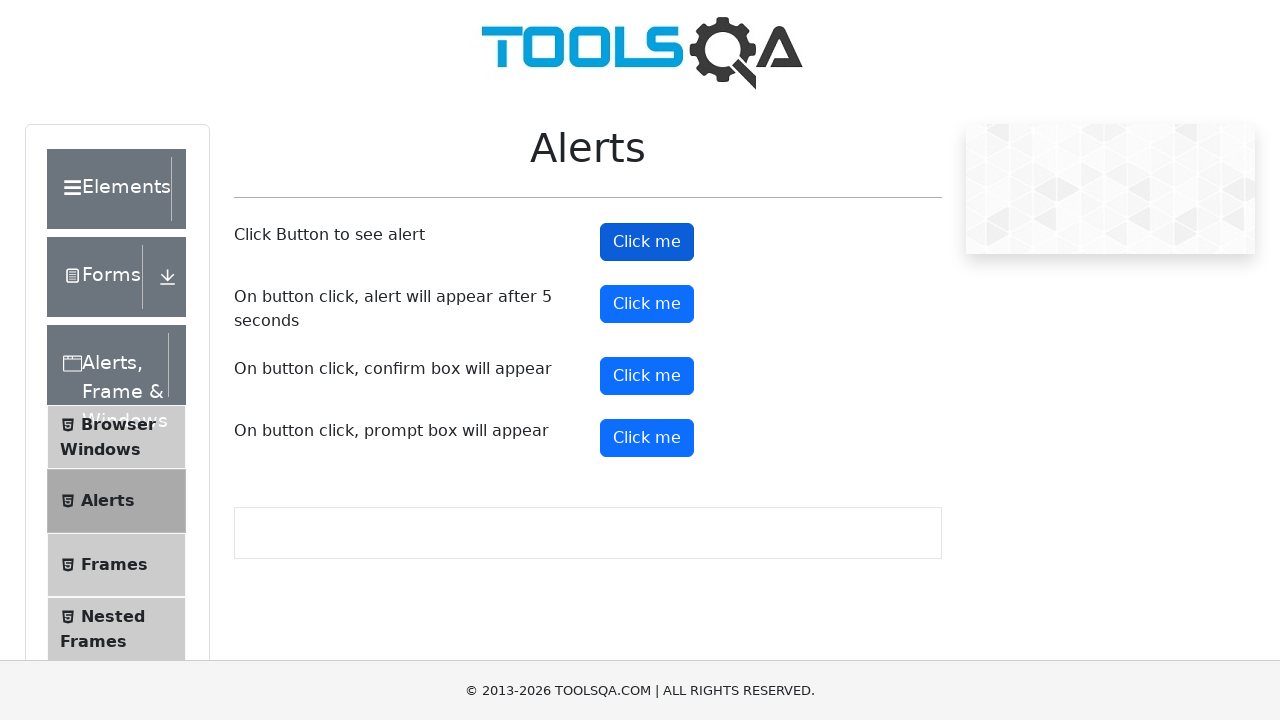

Timer alert button became visible
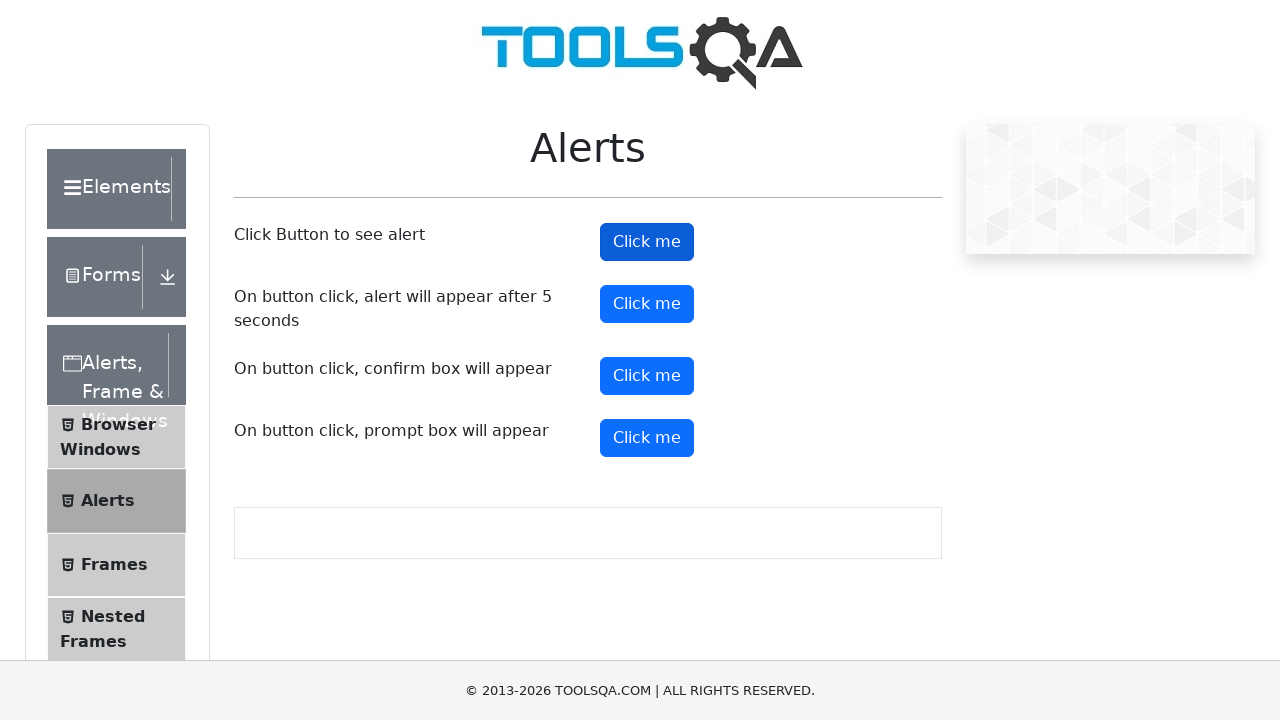

Clicked button to trigger timer alert at (647, 304) on button#timerAlertButton
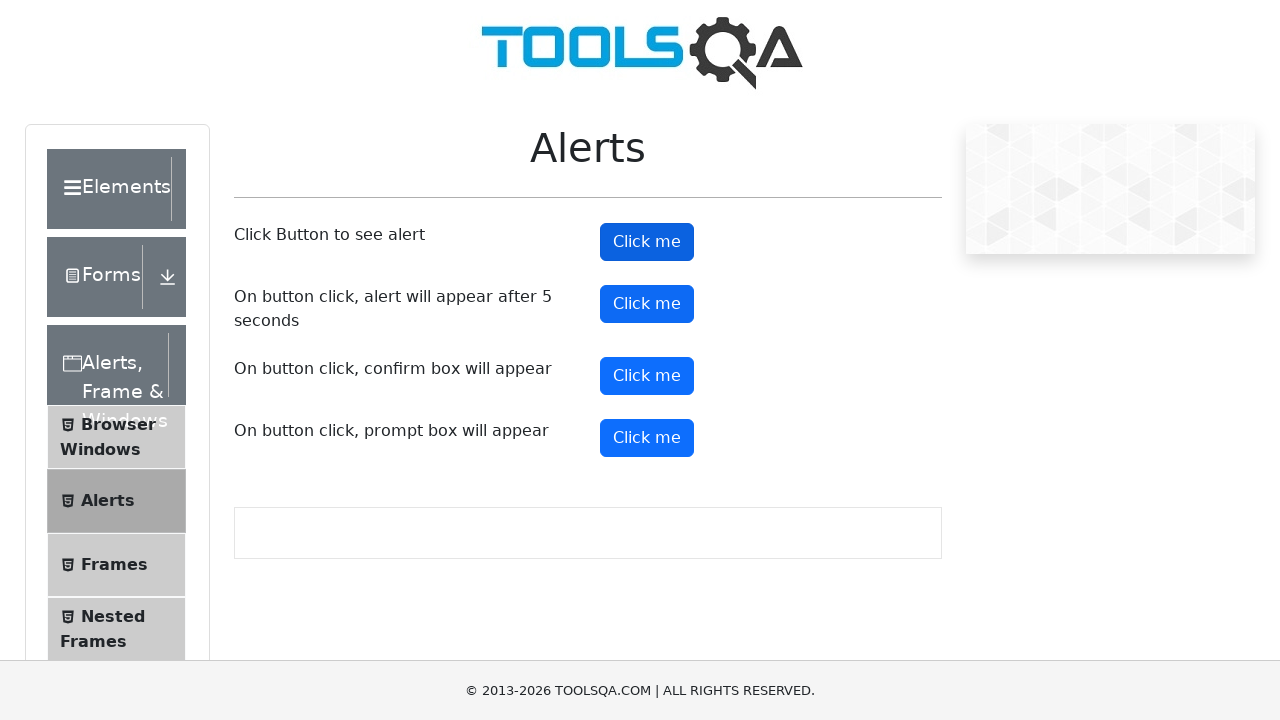

Waited 5.5 seconds for timer alert to appear
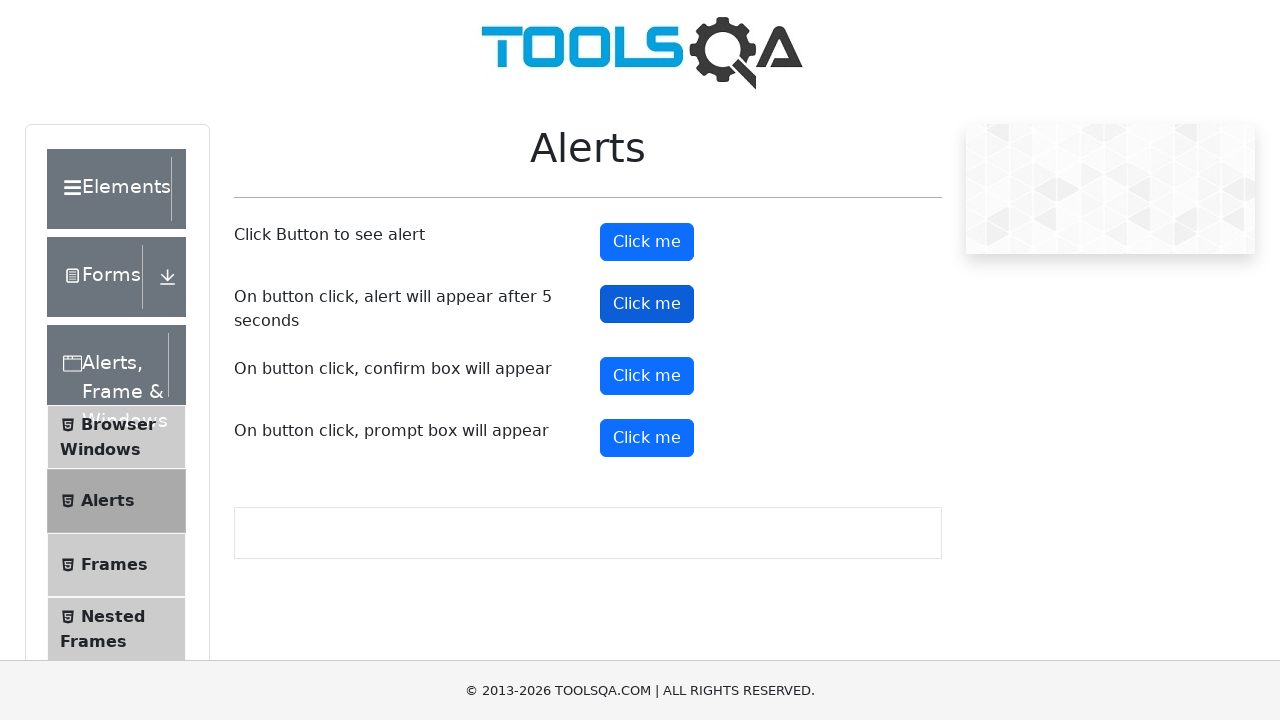

Clicked button to trigger confirmation alert at (647, 376) on button#confirmButton
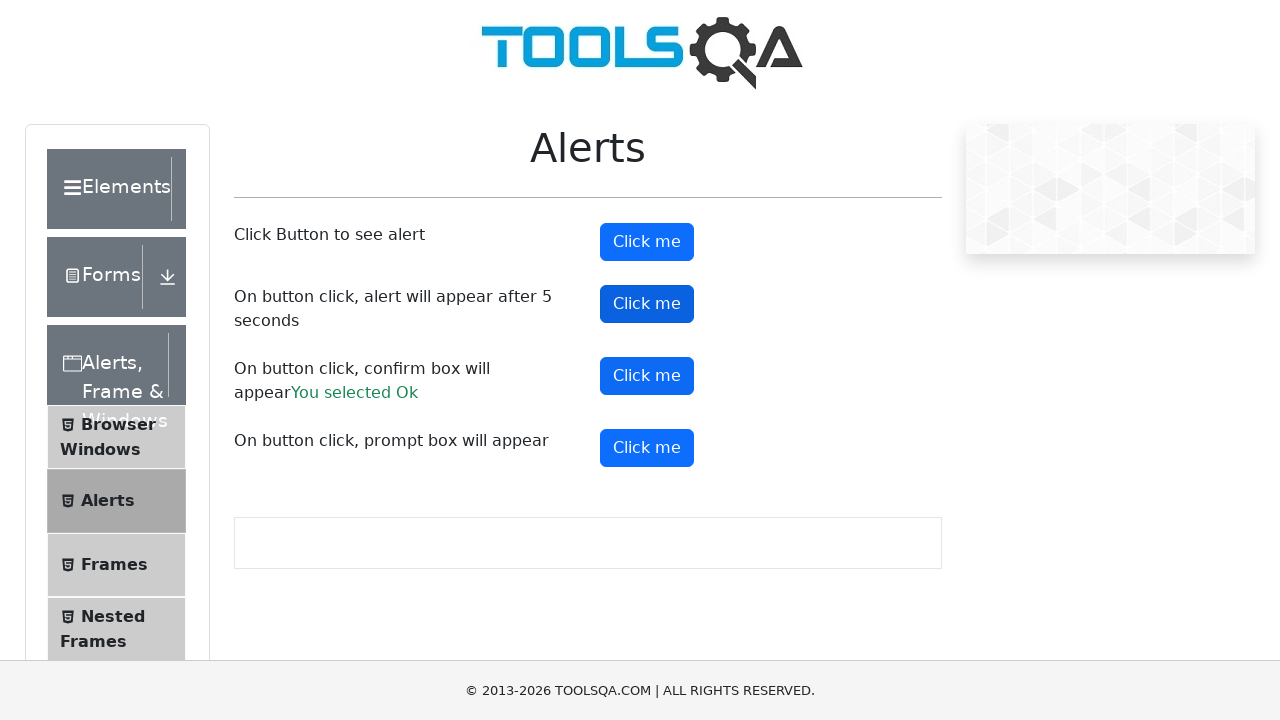

Set up dialog handler to dismiss confirmation alert with message verification
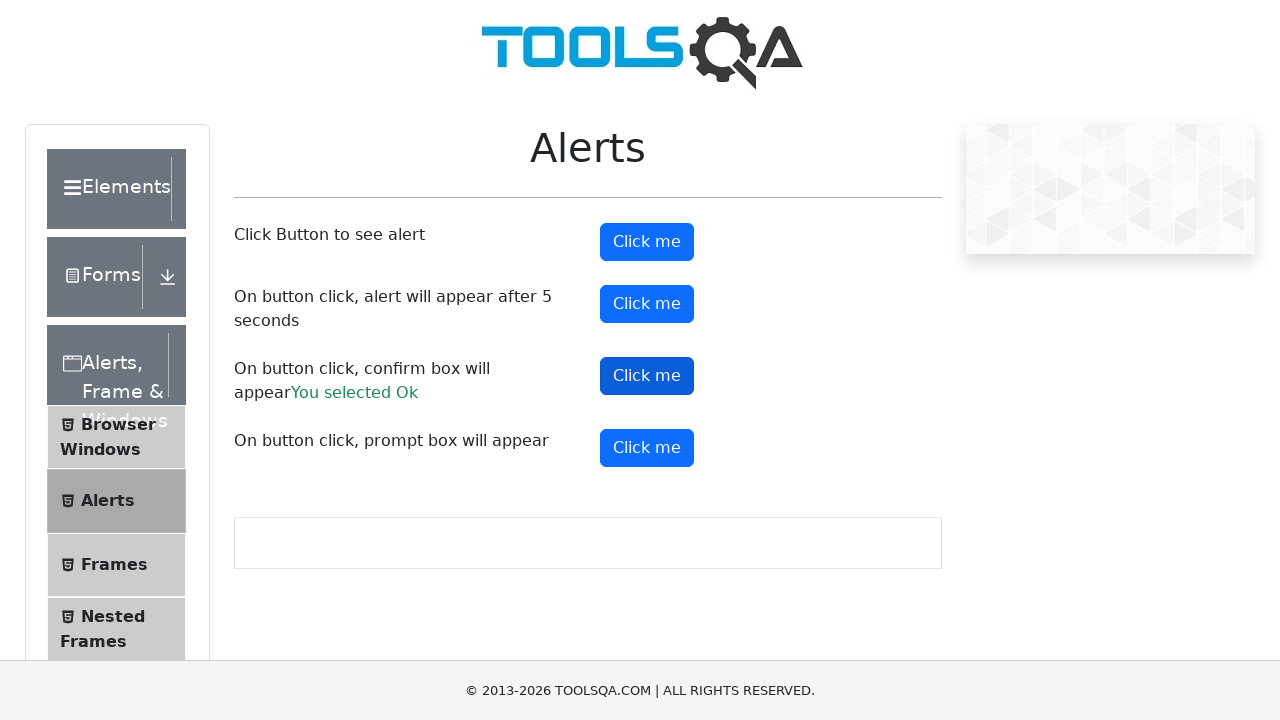

Clicked button to trigger prompt alert at (647, 448) on button#promtButton
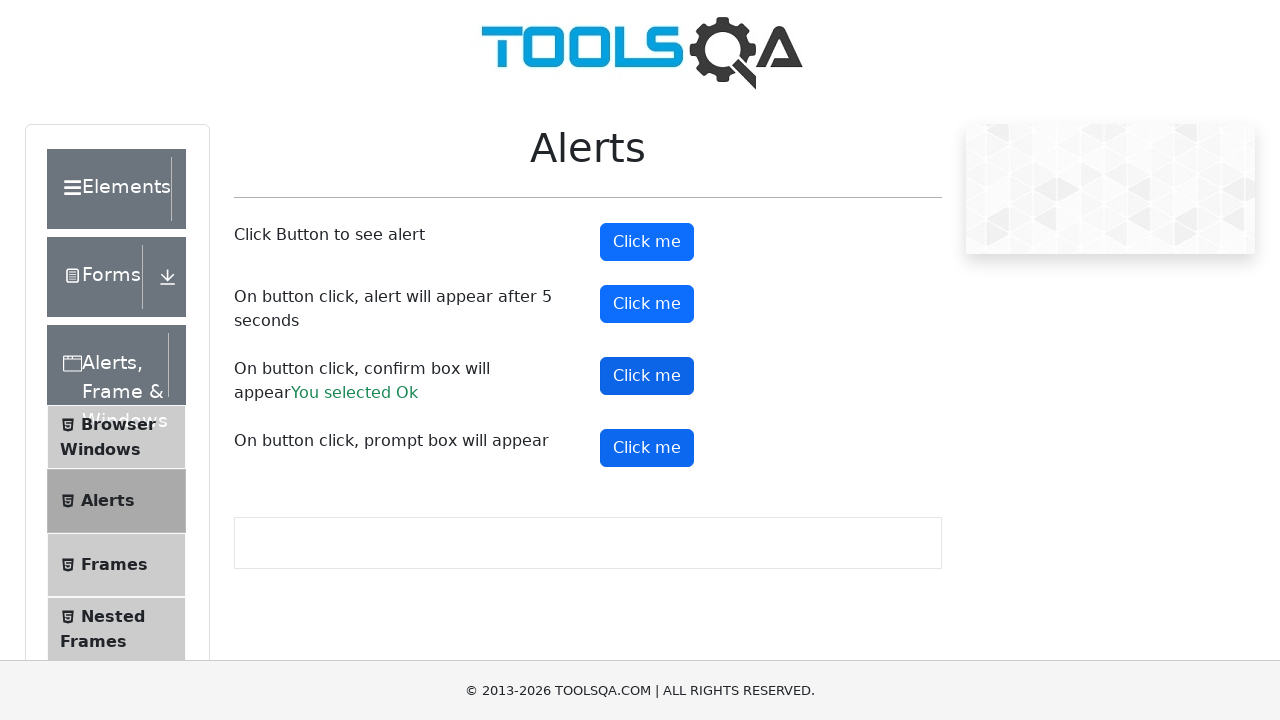

Set up dialog handler to accept prompt alert with text 'haha' and message verification
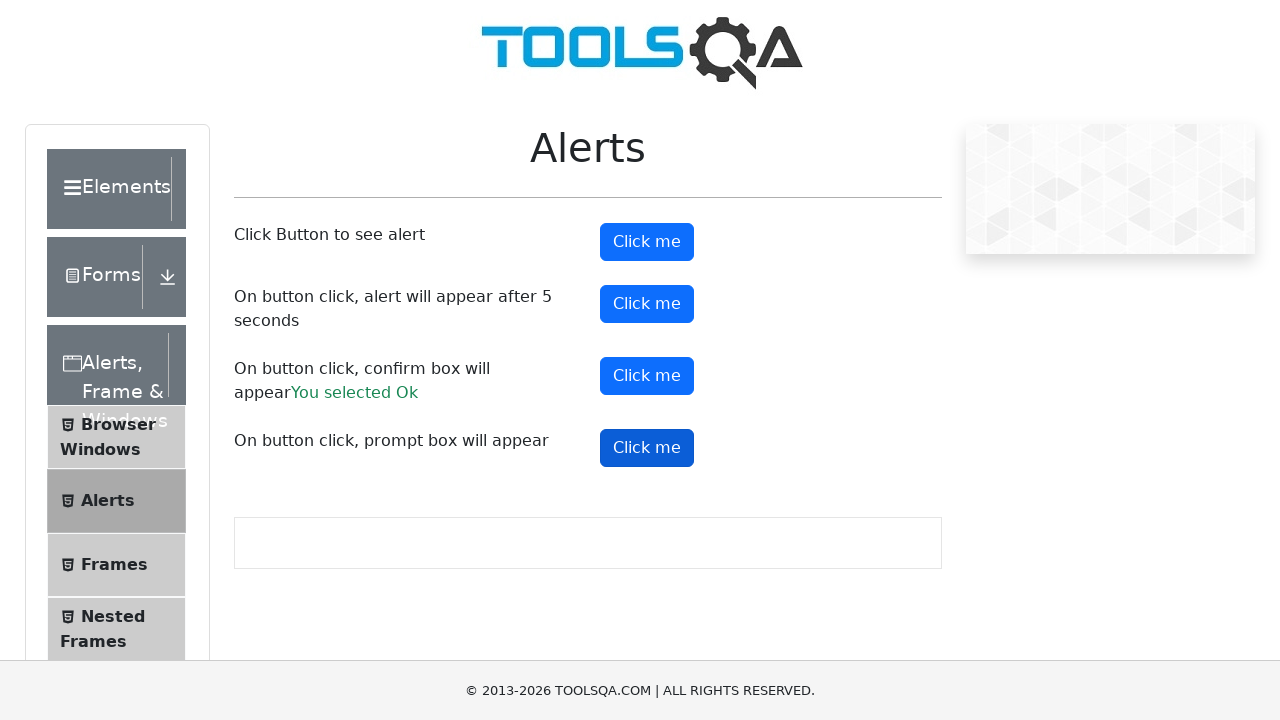

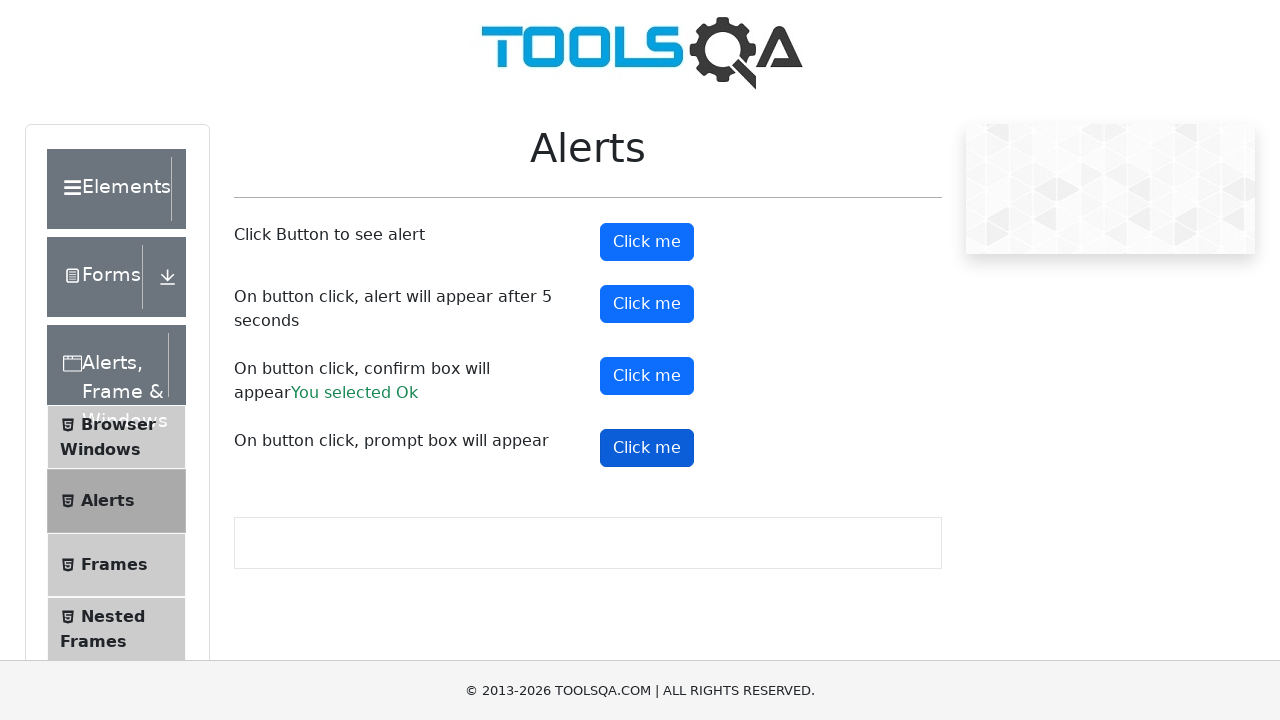